Tests interactive elements by clicking a button and checking a radio button on a practice page

Starting URL: https://www.letskodeit.com/practice

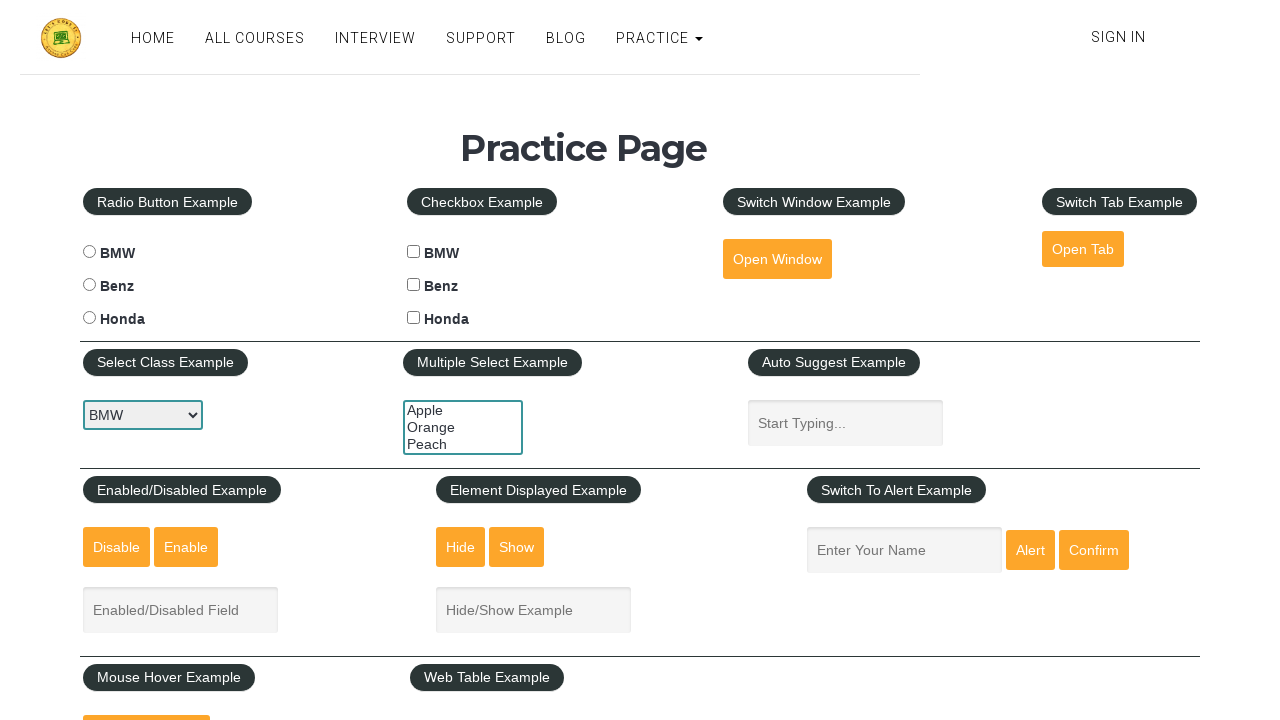

Clicked the Open Window button at (777, 259) on internal:role=button[name="Open Window"i]
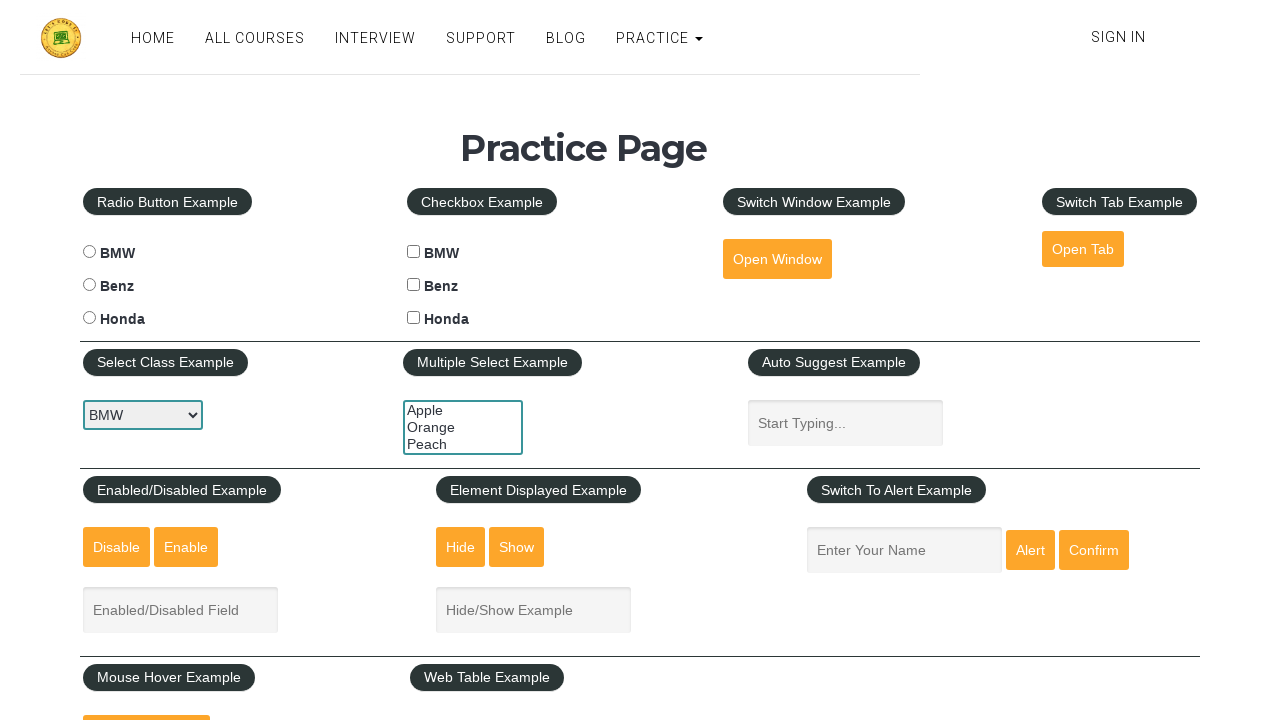

Checked the BMW radio button at (89, 252) on #bmwradio
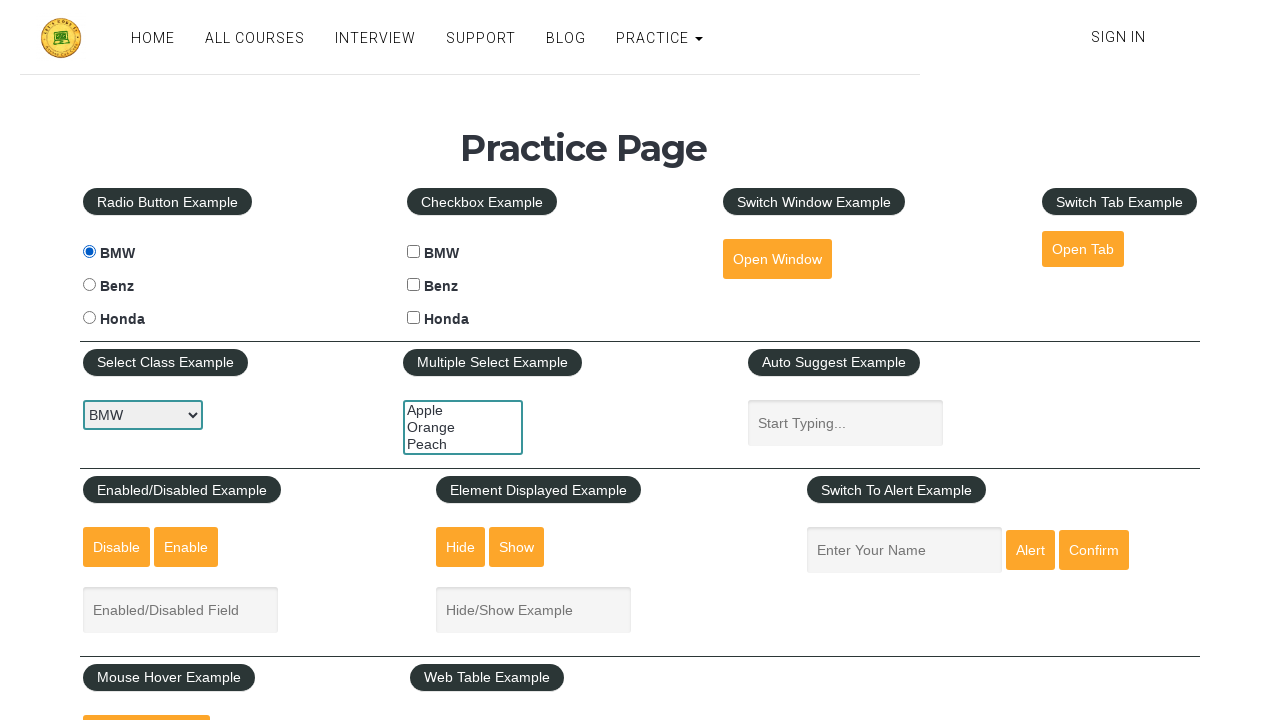

Clicked the Open Window button again at (777, 259) on internal:role=button[name="Open Window"i]
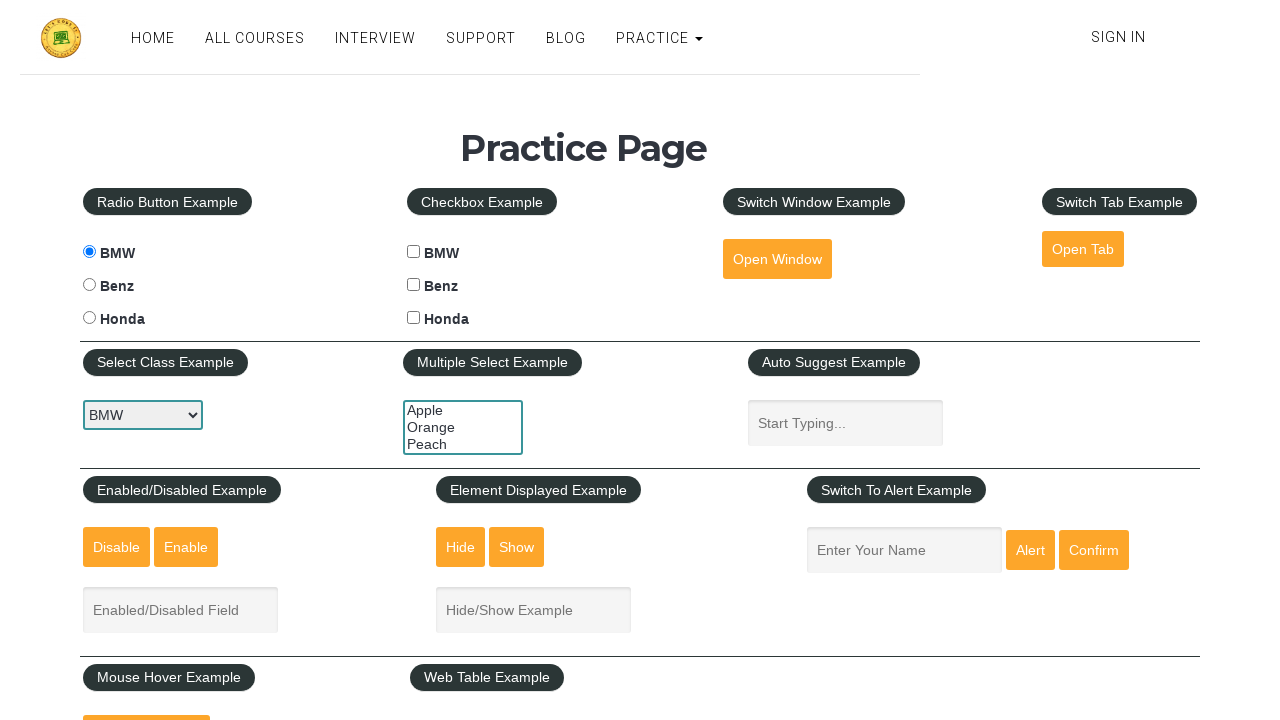

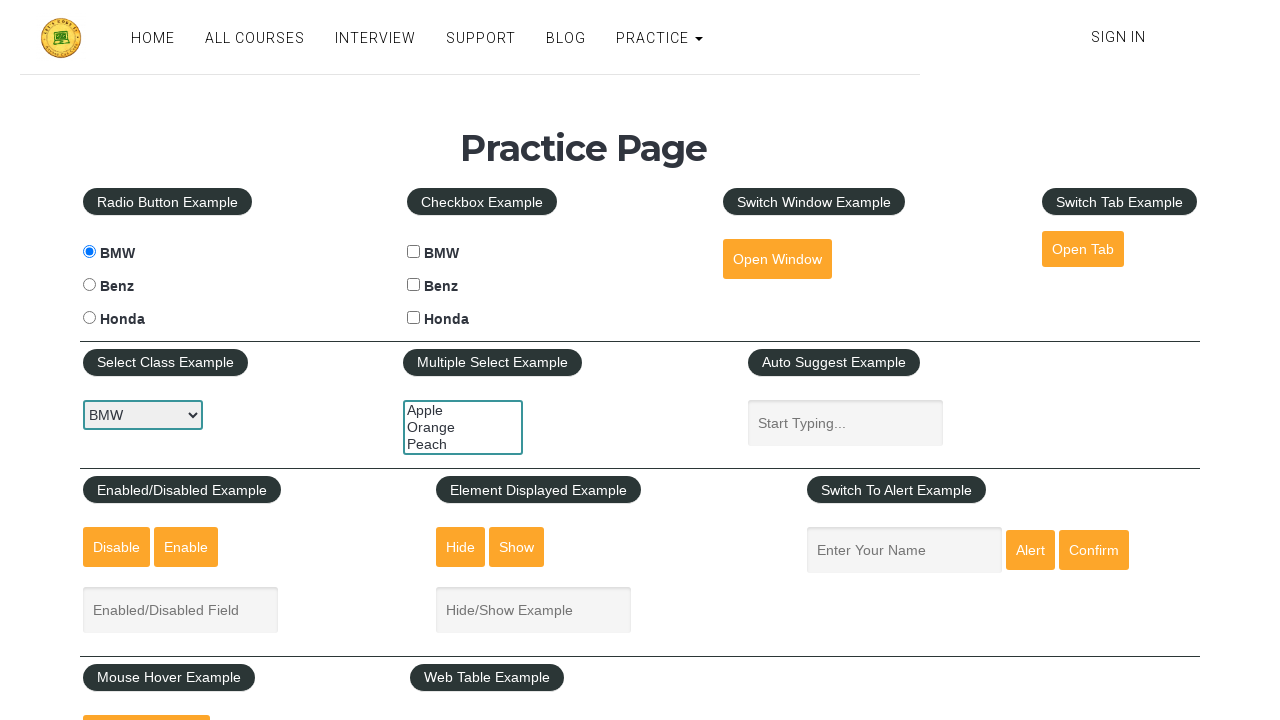